Tests file upload functionality by entering a file path into the upload input field and submitting the form, then verifying the uploaded filename is displayed correctly.

Starting URL: http://the-internet.herokuapp.com/upload

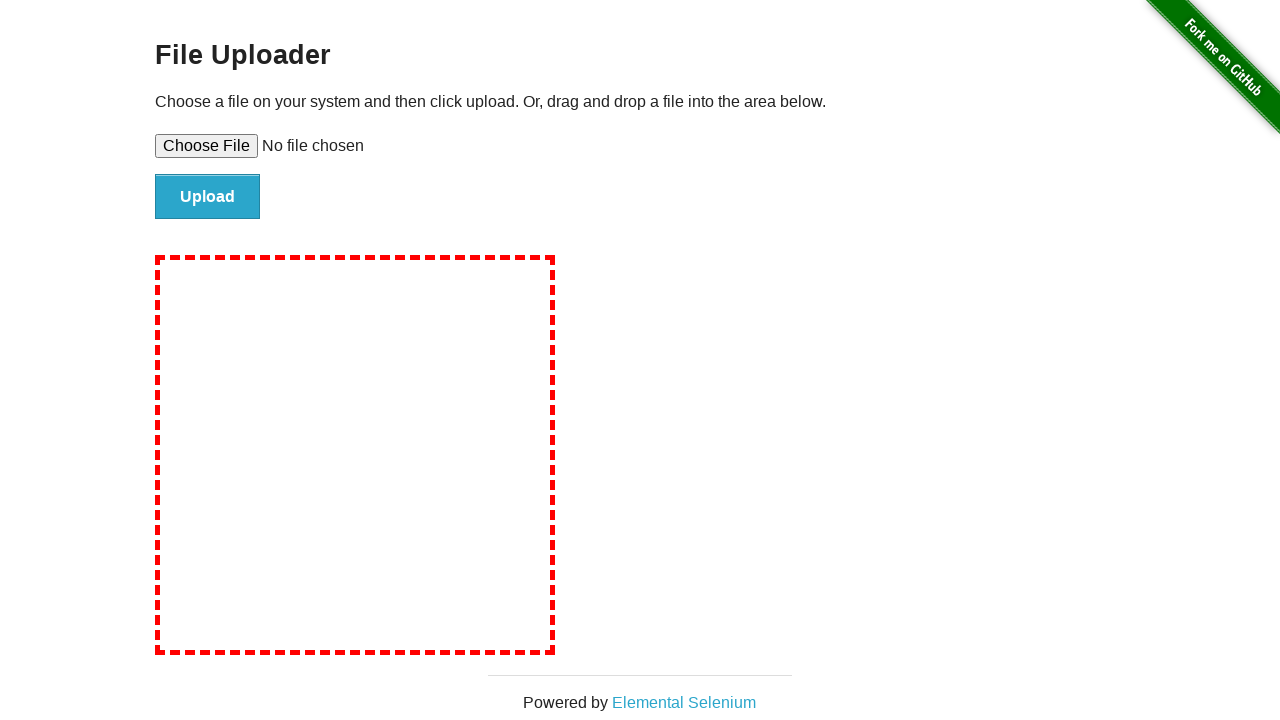

Created temporary test file at /tmp/TestUploadFile.txt
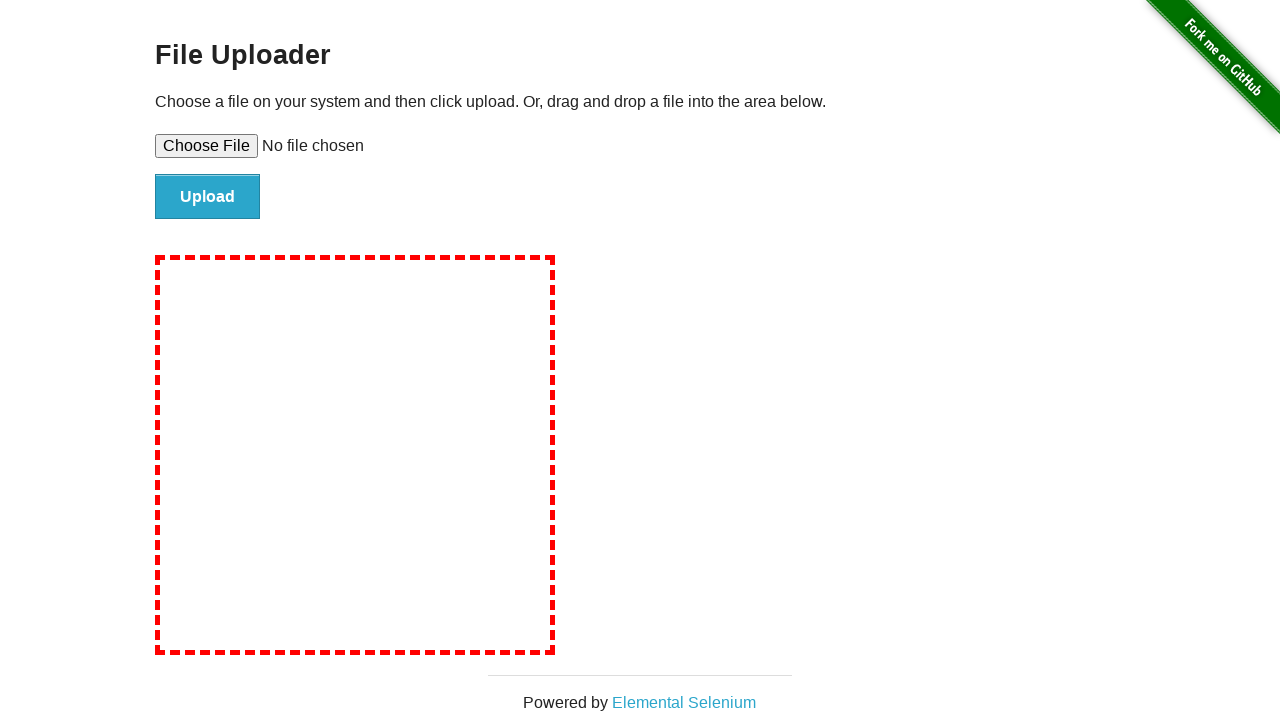

Set file input field to upload TestUploadFile.txt
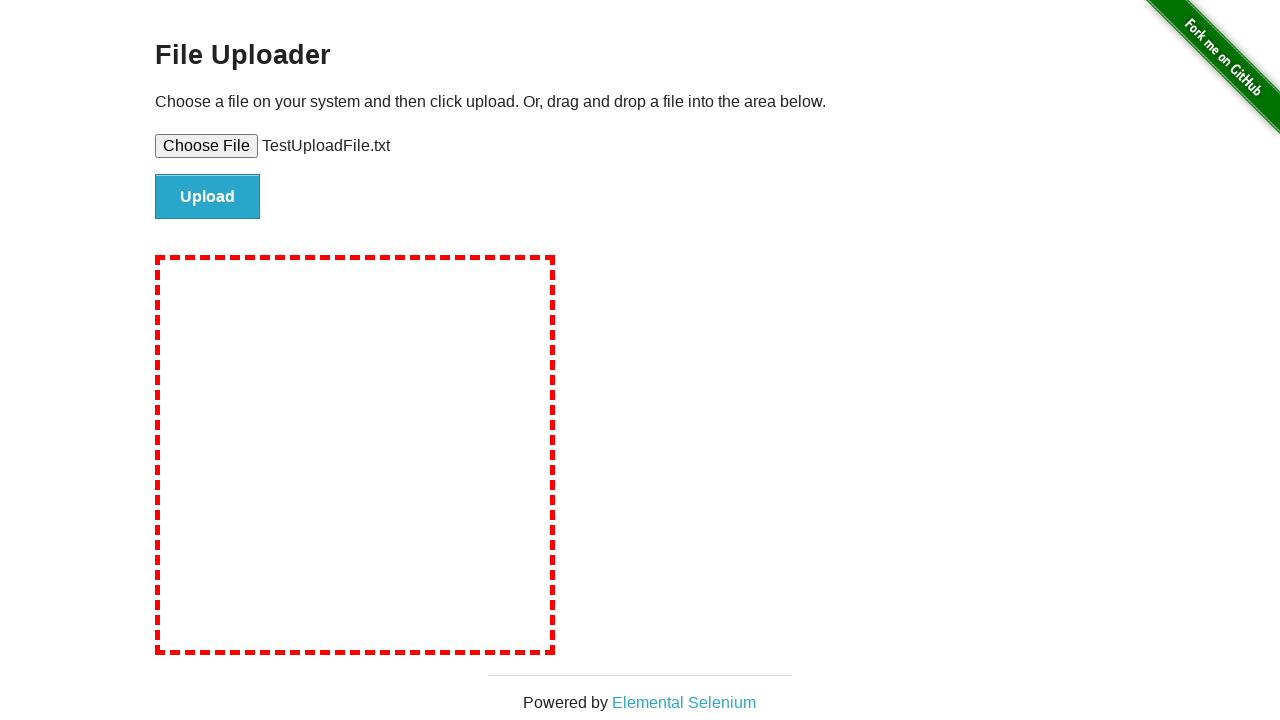

Clicked submit button to upload file at (208, 197) on #file-submit
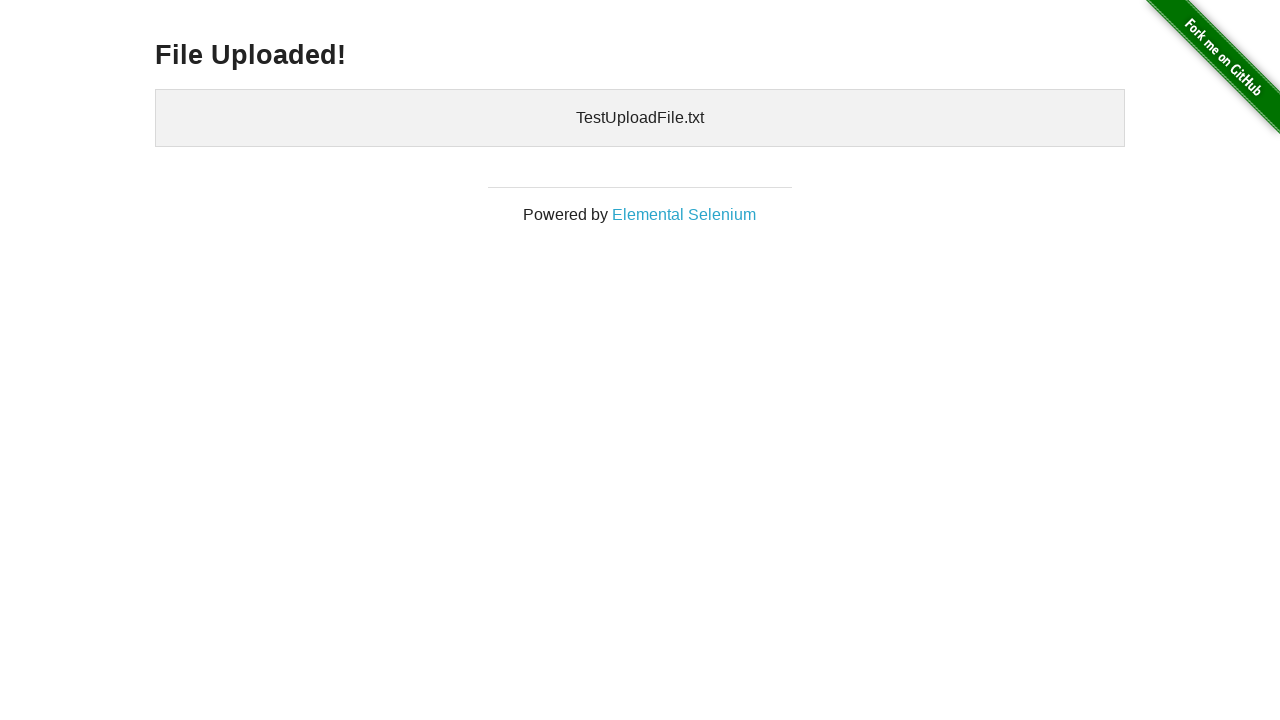

Uploaded files element appeared, confirming successful upload
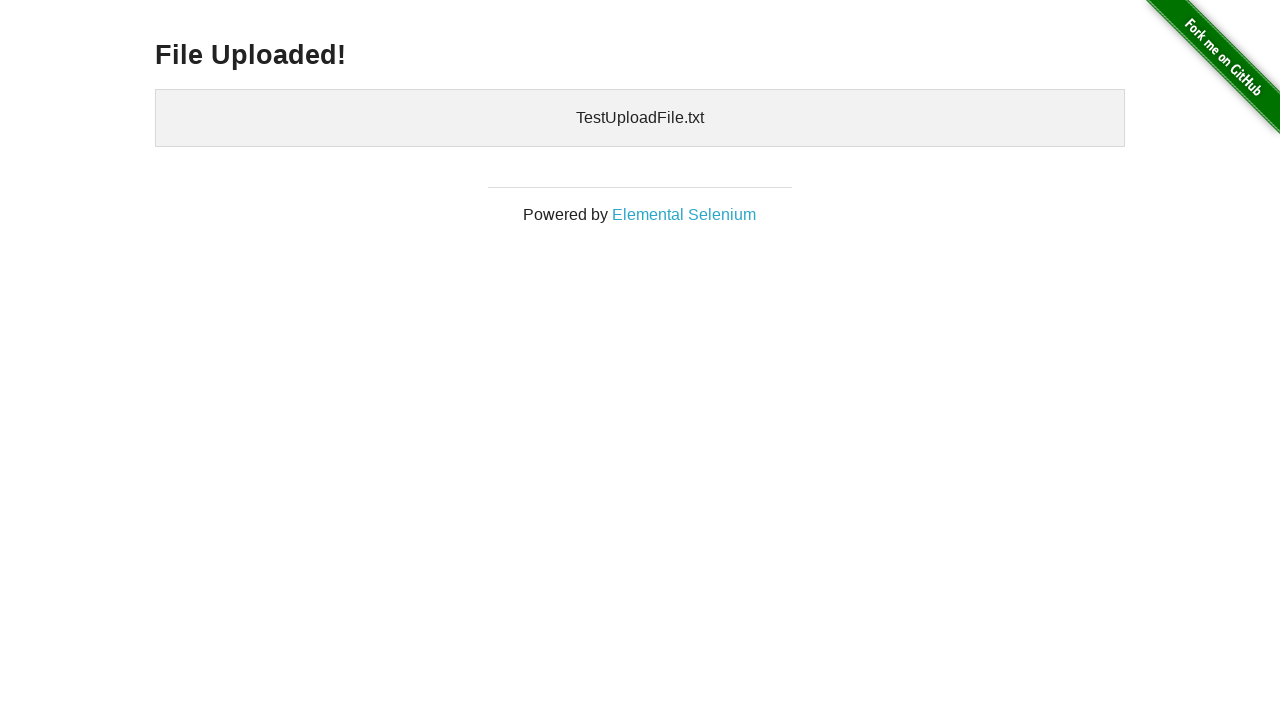

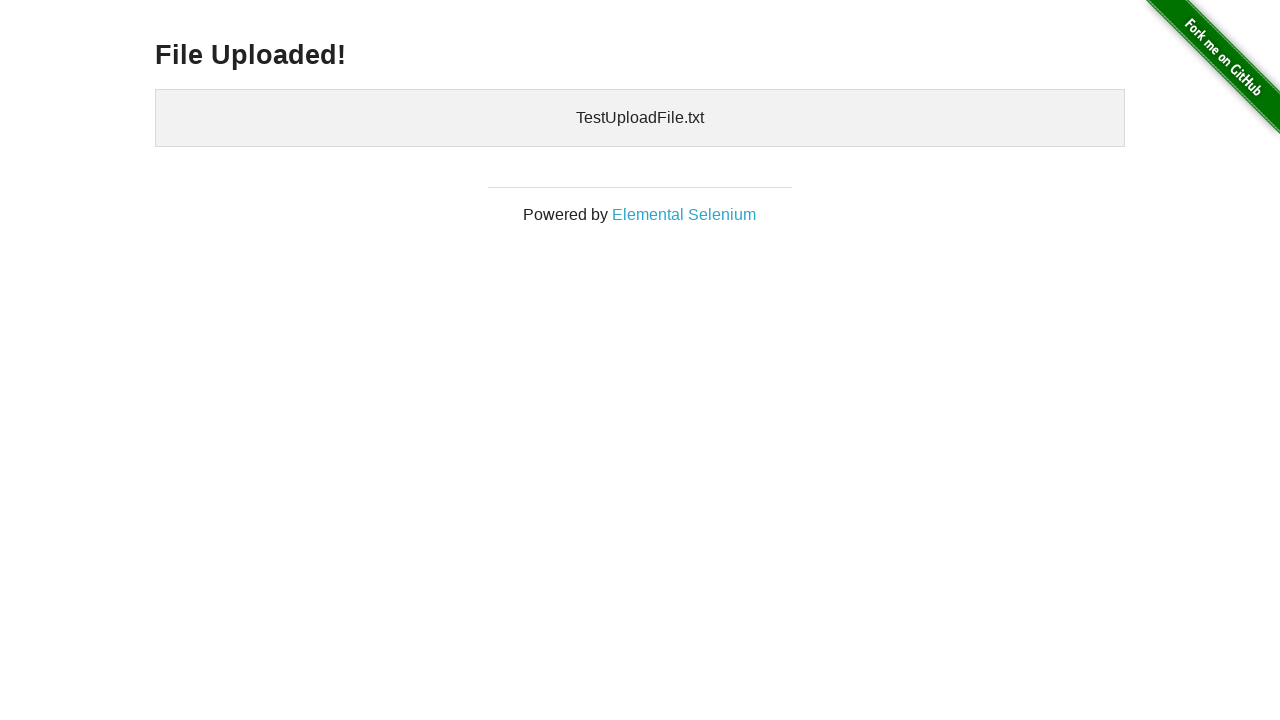